Tests dropdown selection by selecting an option by value and verifying the correct option is selected

Starting URL: https://www.selenium.dev/selenium/web/web-form.html

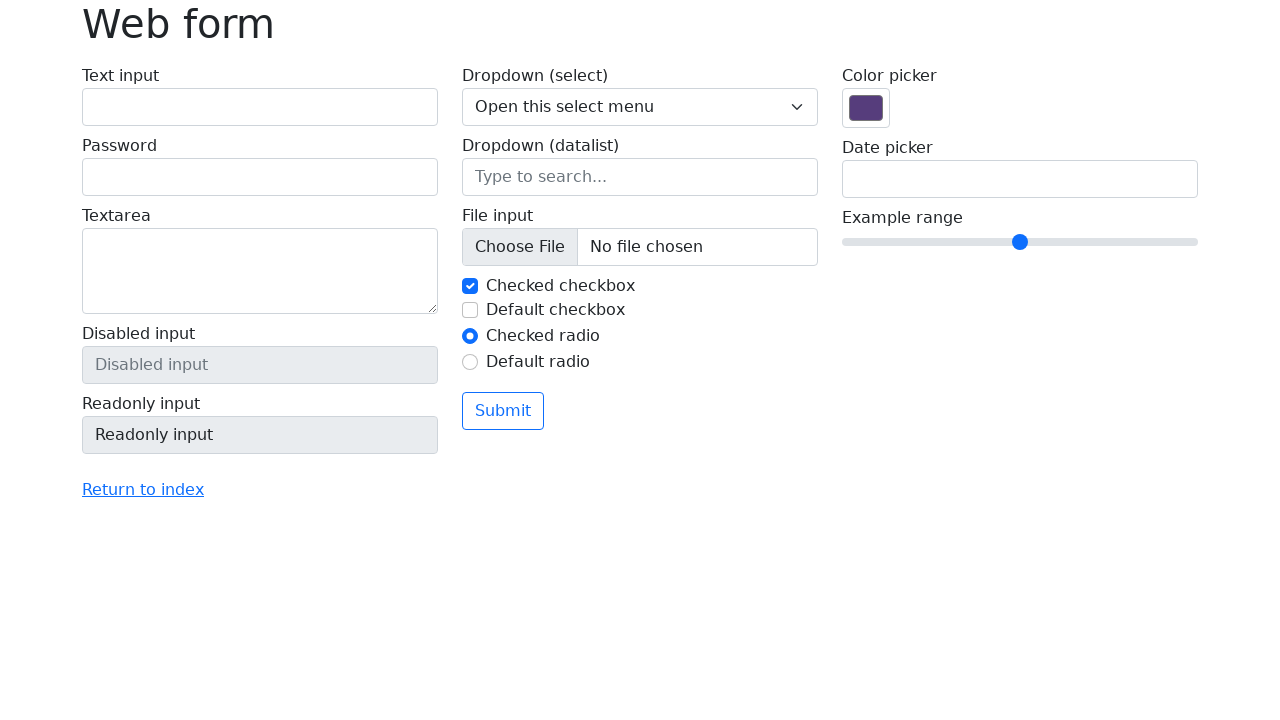

Selected option with value '2' from dropdown menu on select[name='my-select']
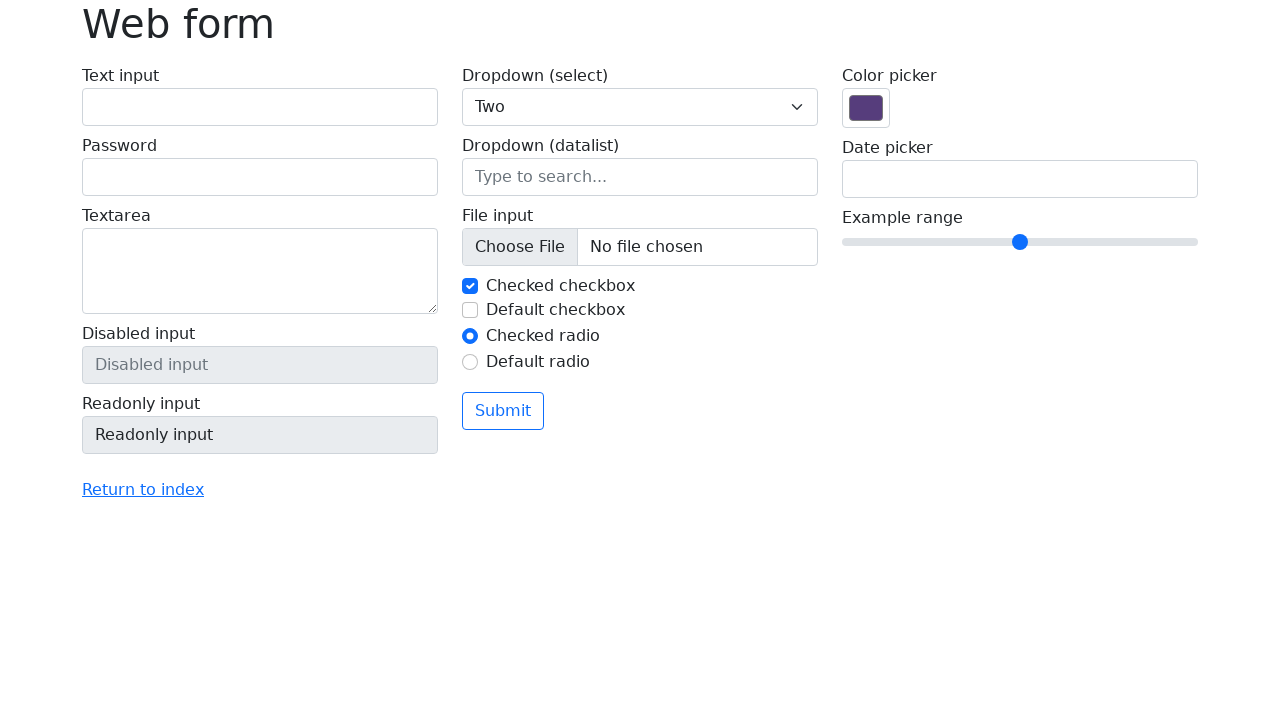

Retrieved text content of selected dropdown option
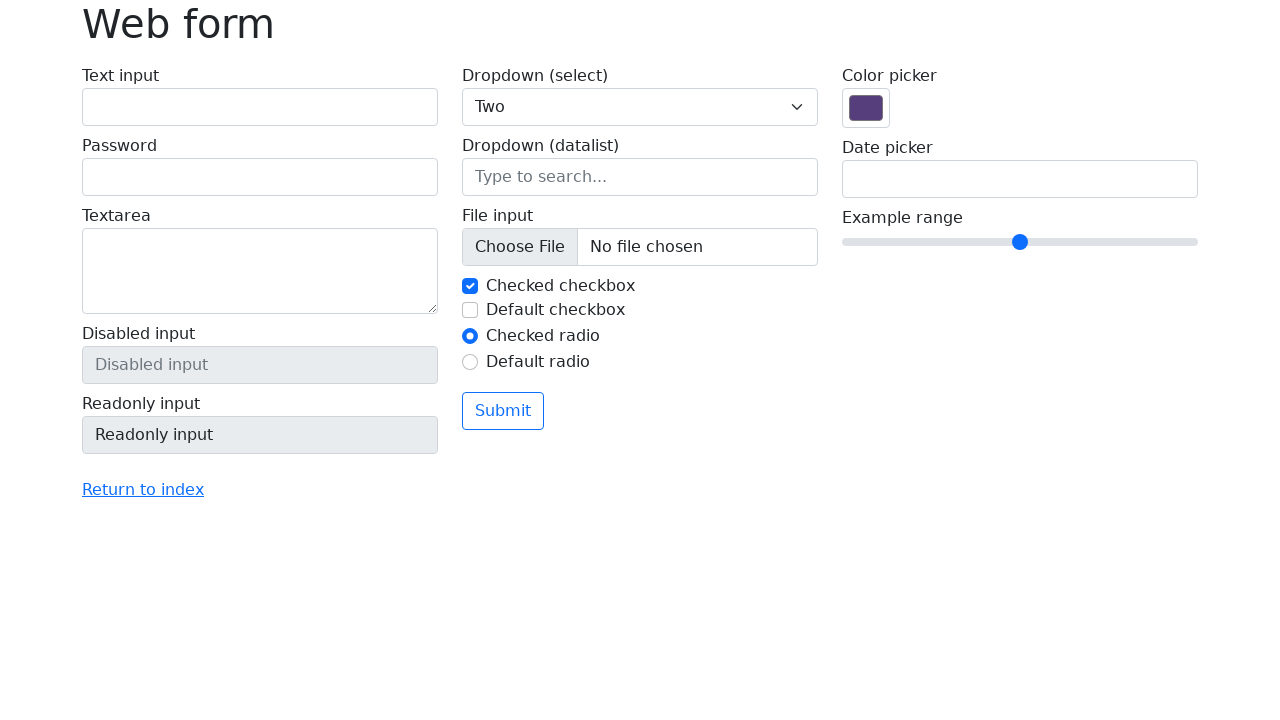

Verified selected option text is 'Two'
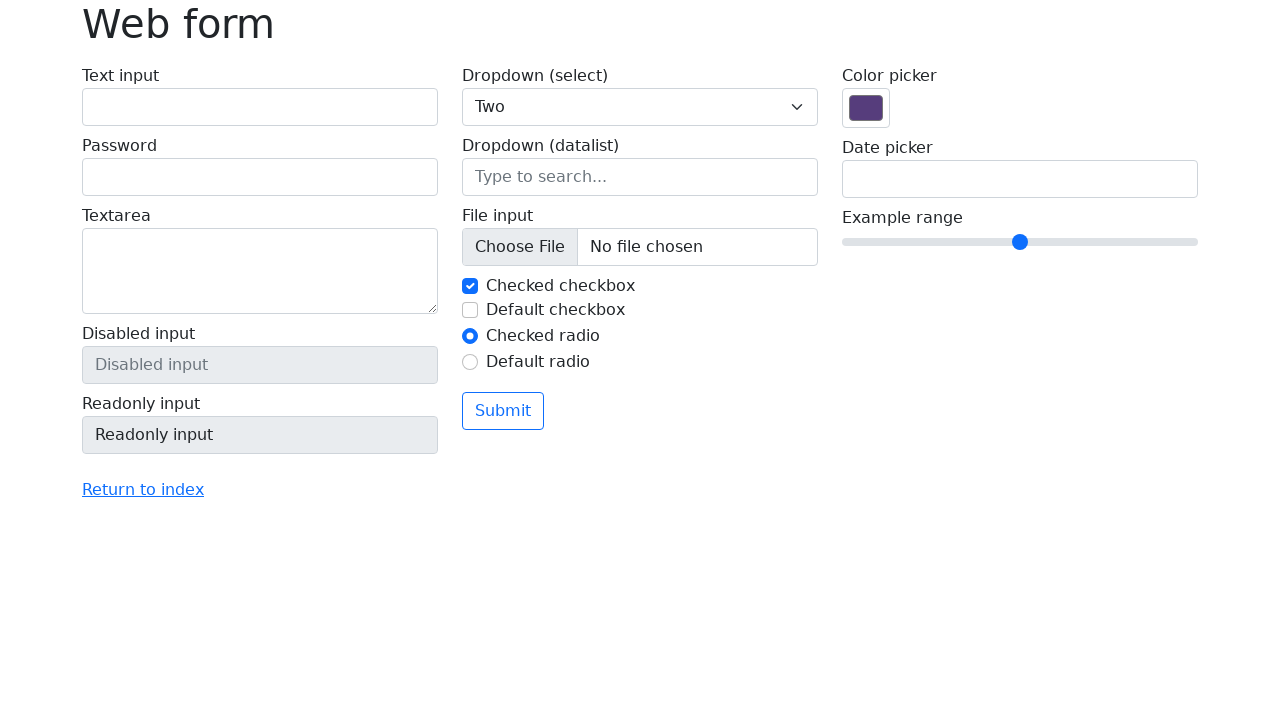

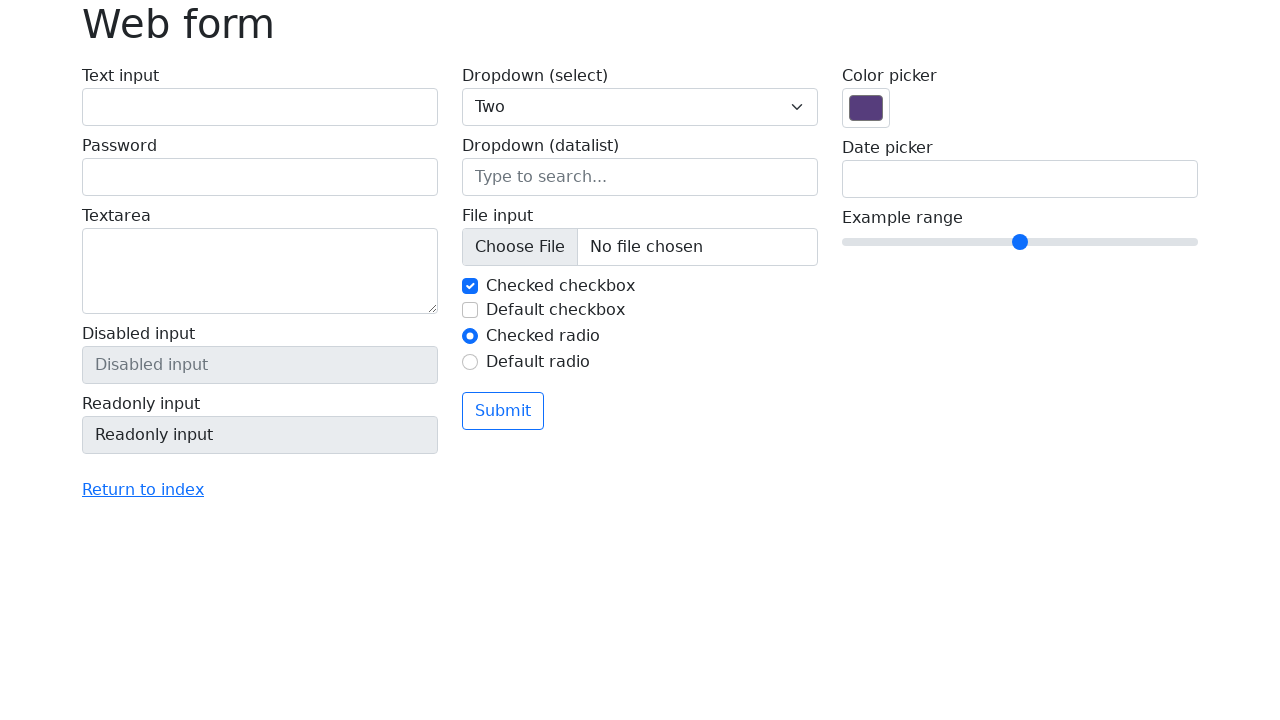